Tests radio button selection by clicking a specific radio option

Starting URL: https://www.tutorialspoint.com/selenium/practice/radio-button.php

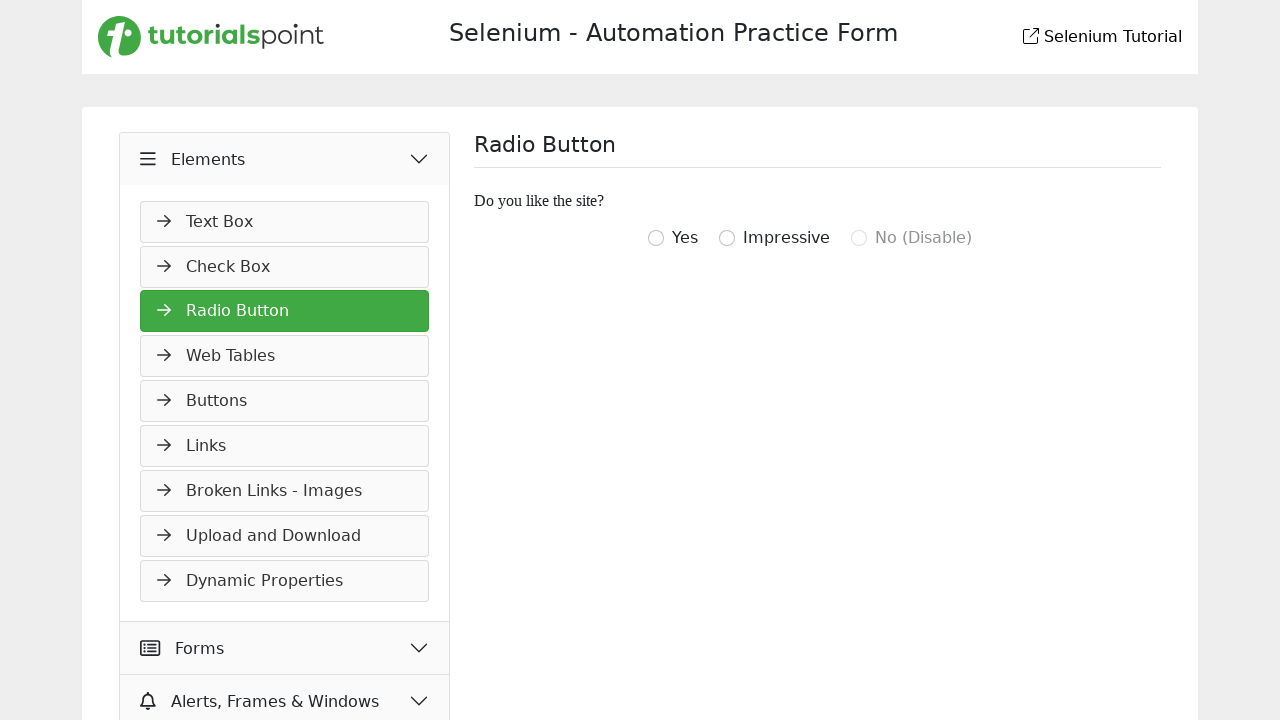

Clicked radio button with value 'igottwo' at (656, 238) on input[value='igottwo']
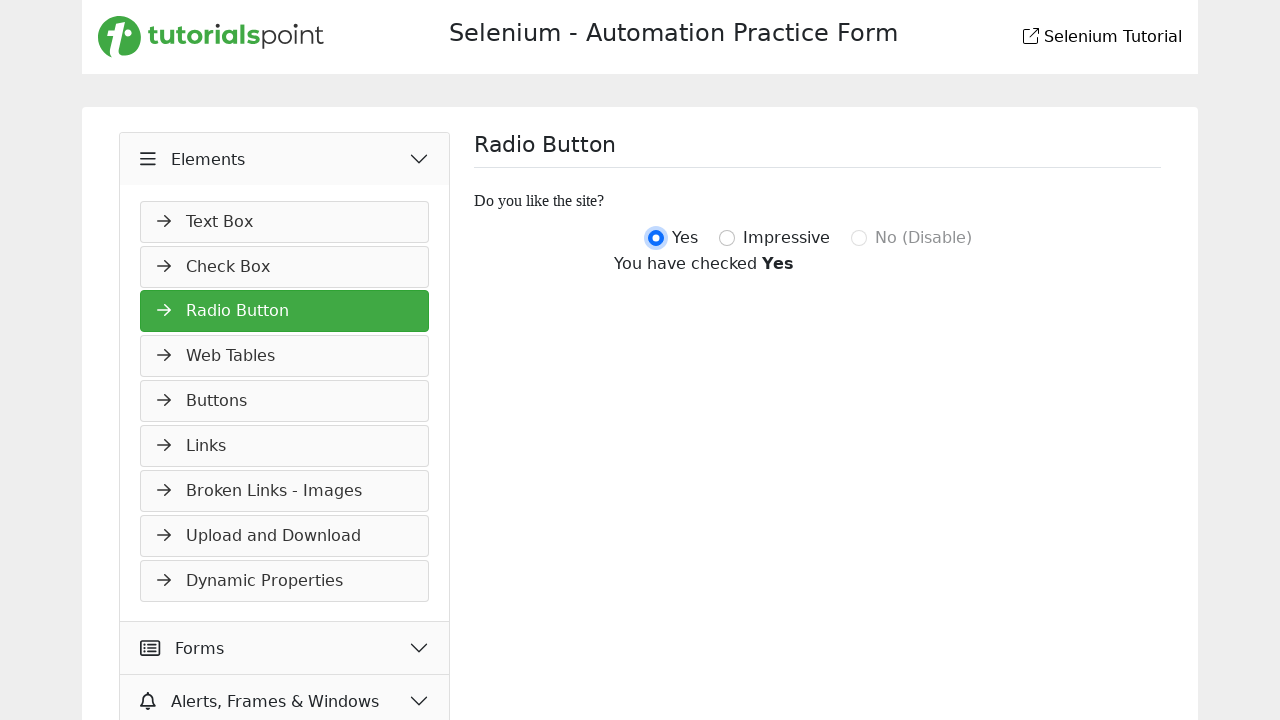

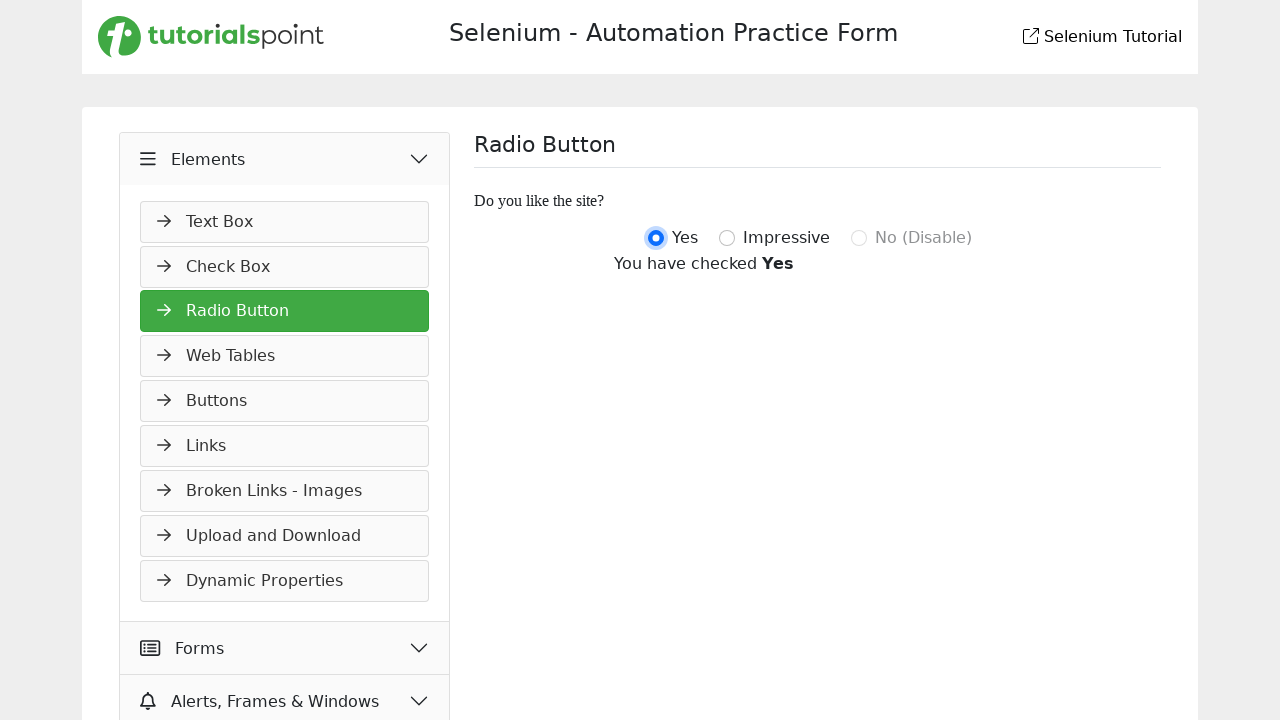